Tests the date picker by directly typing the current date into the input field

Starting URL: http://demo.automationtesting.in/Datepicker.html

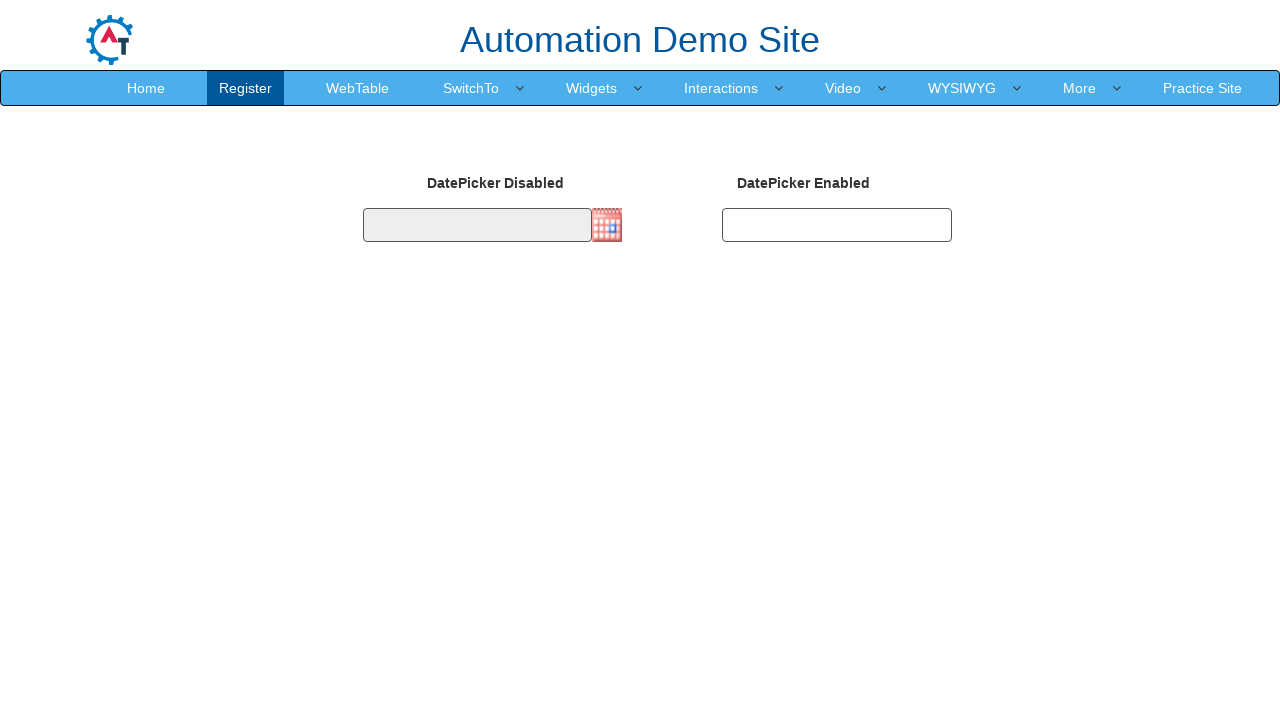

Filled date picker input with current date: 03/02/2026 on input#datepicker2
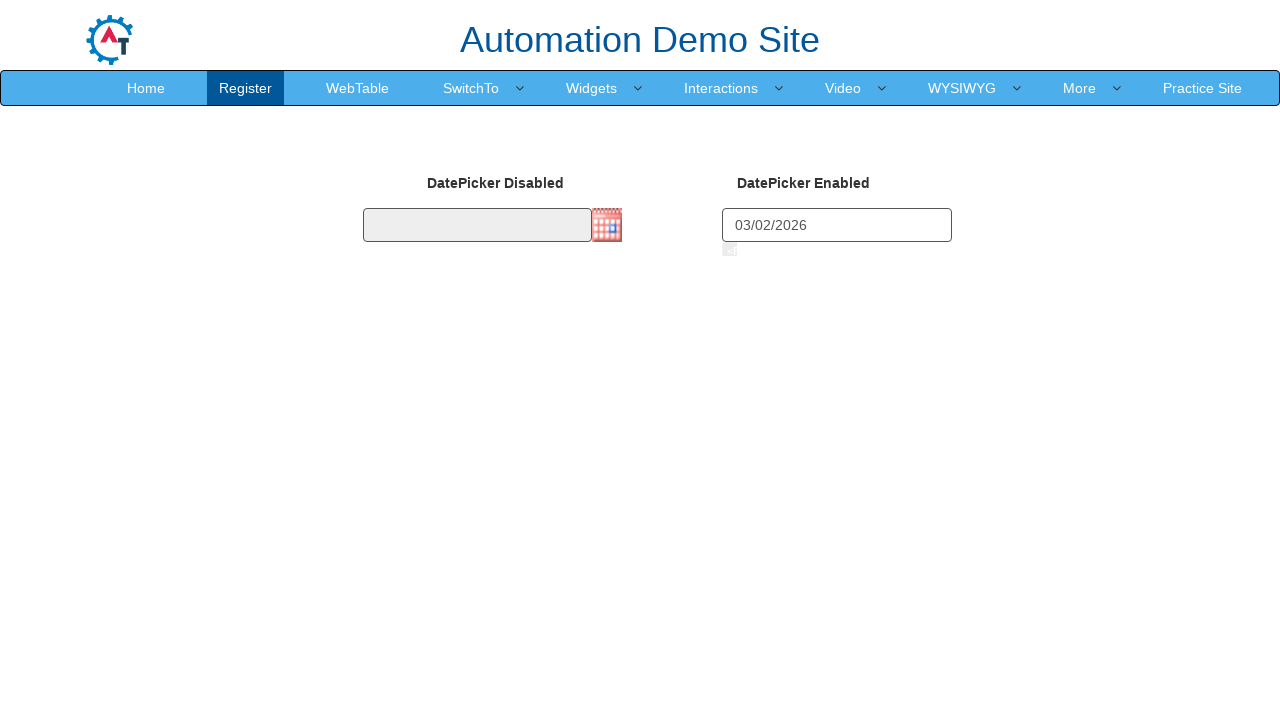

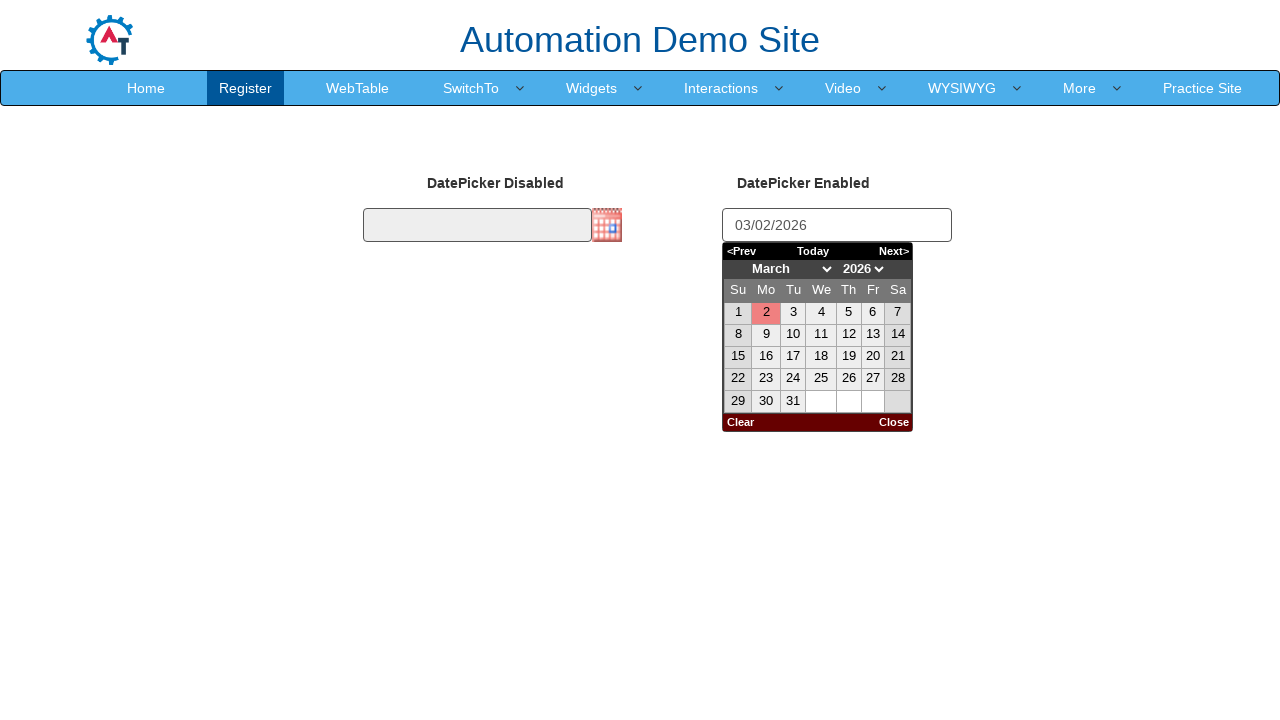